Tests that Clear completed button is hidden when no completed items exist

Starting URL: https://demo.playwright.dev/todomvc

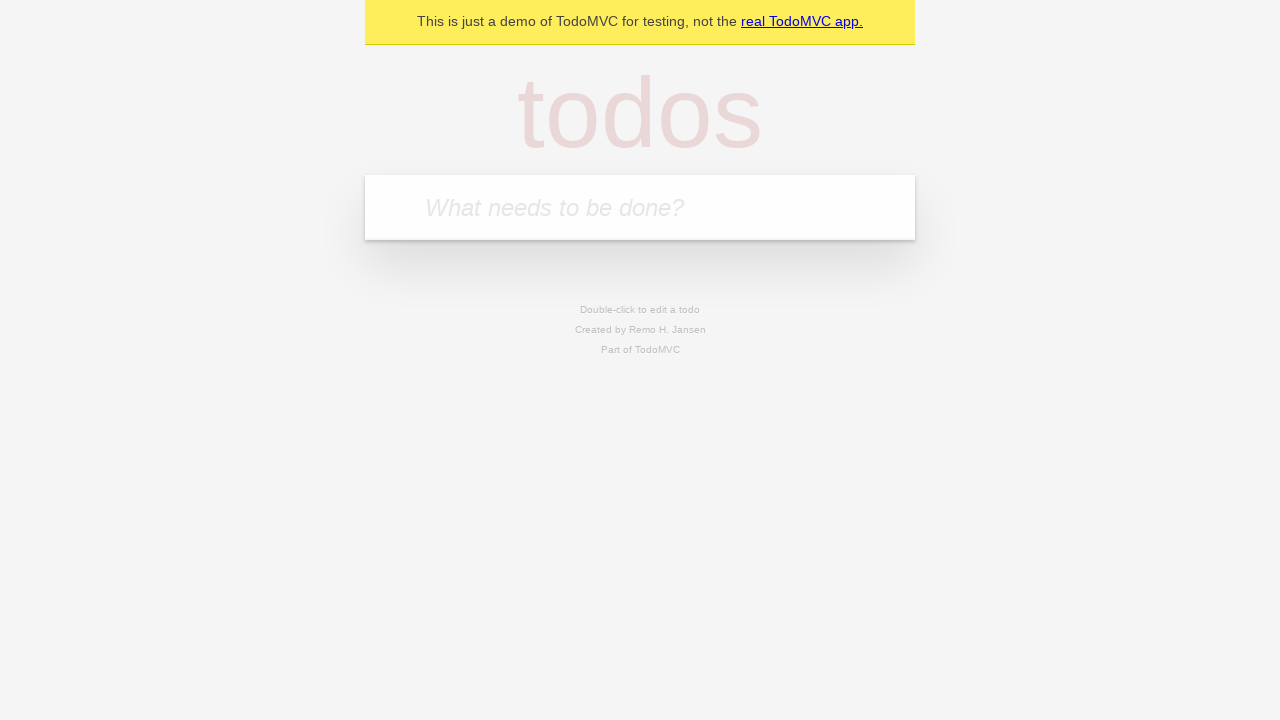

Filled todo input with 'buy some cheese' on internal:attr=[placeholder="What needs to be done?"i]
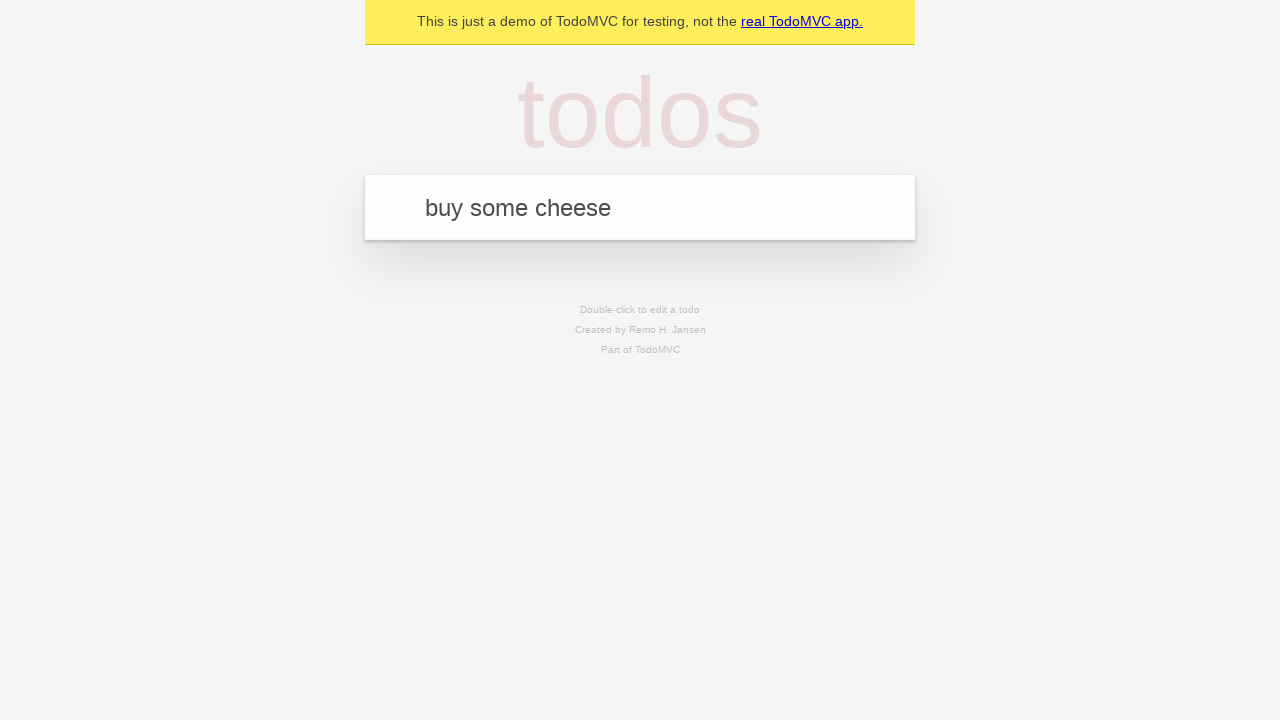

Pressed Enter to add first todo item on internal:attr=[placeholder="What needs to be done?"i]
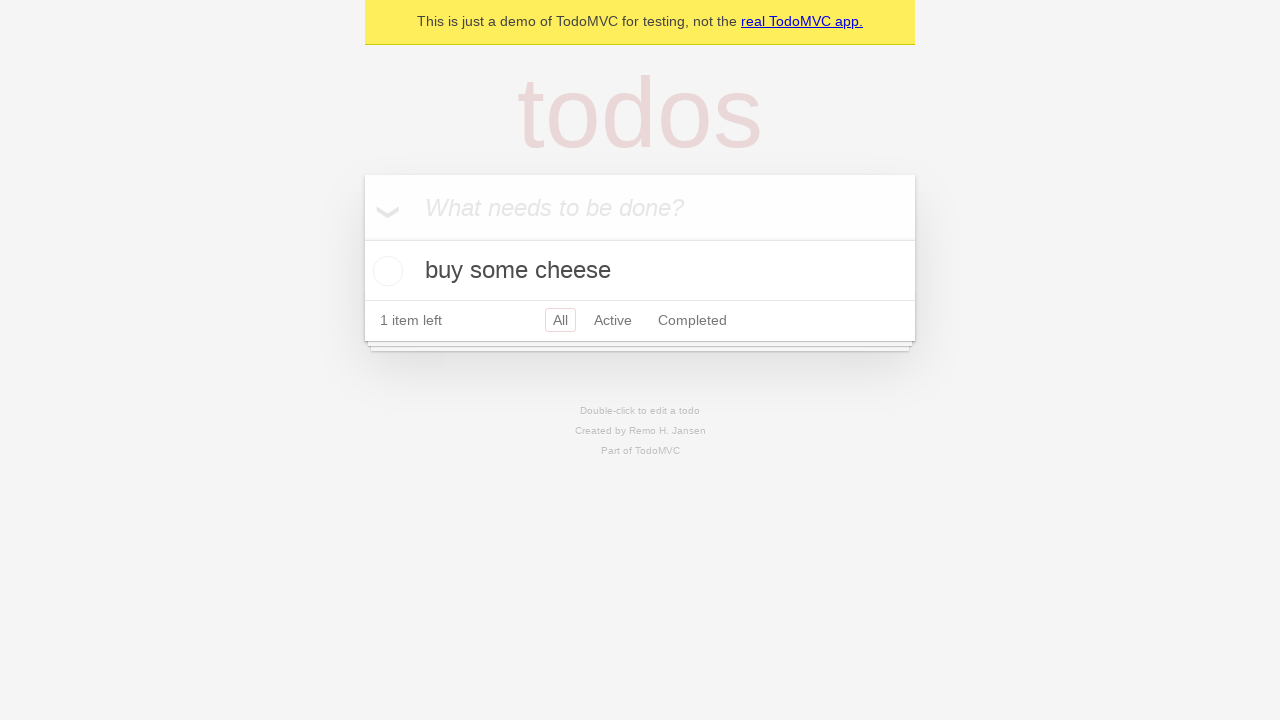

Filled todo input with 'feed the cat' on internal:attr=[placeholder="What needs to be done?"i]
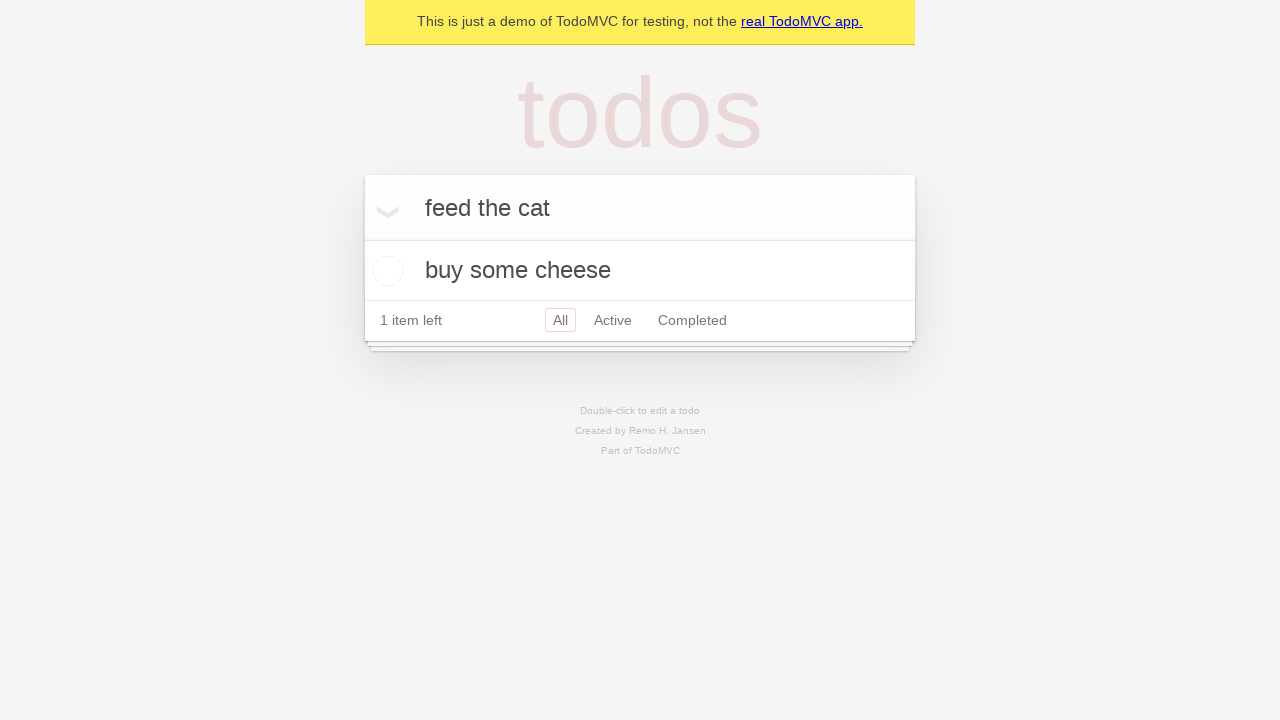

Pressed Enter to add second todo item on internal:attr=[placeholder="What needs to be done?"i]
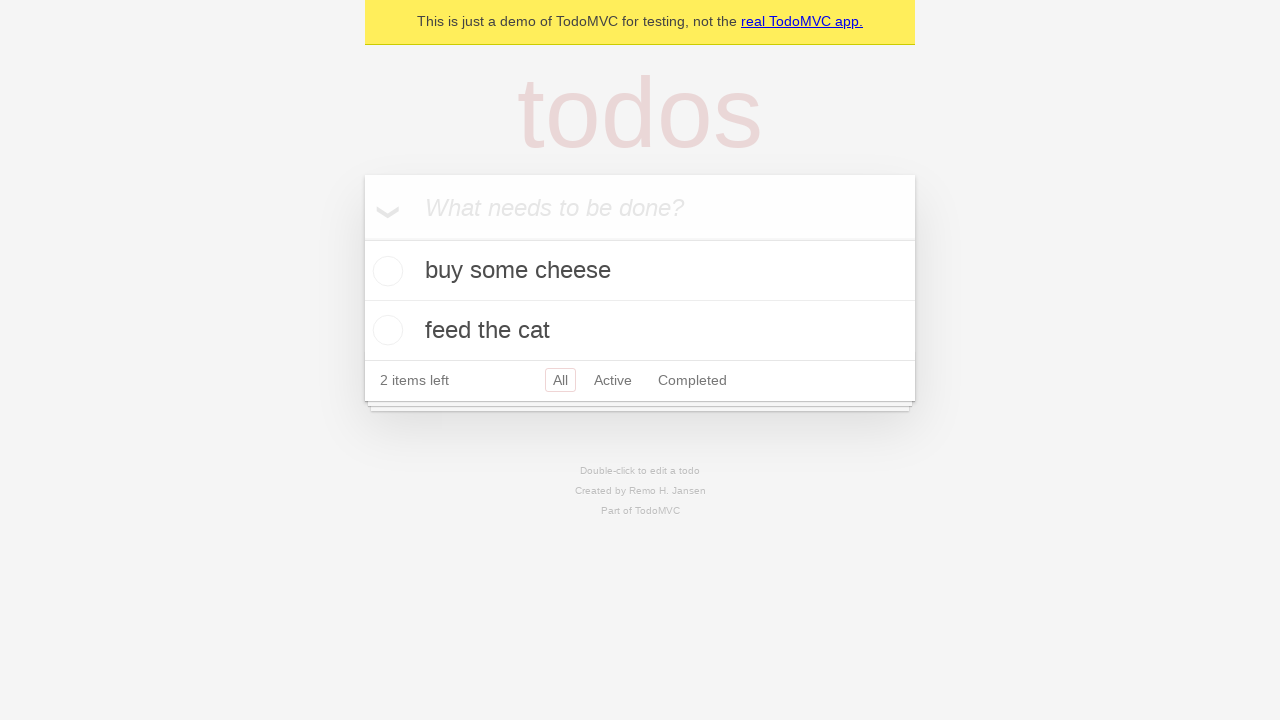

Filled todo input with 'book a doctors appointment' on internal:attr=[placeholder="What needs to be done?"i]
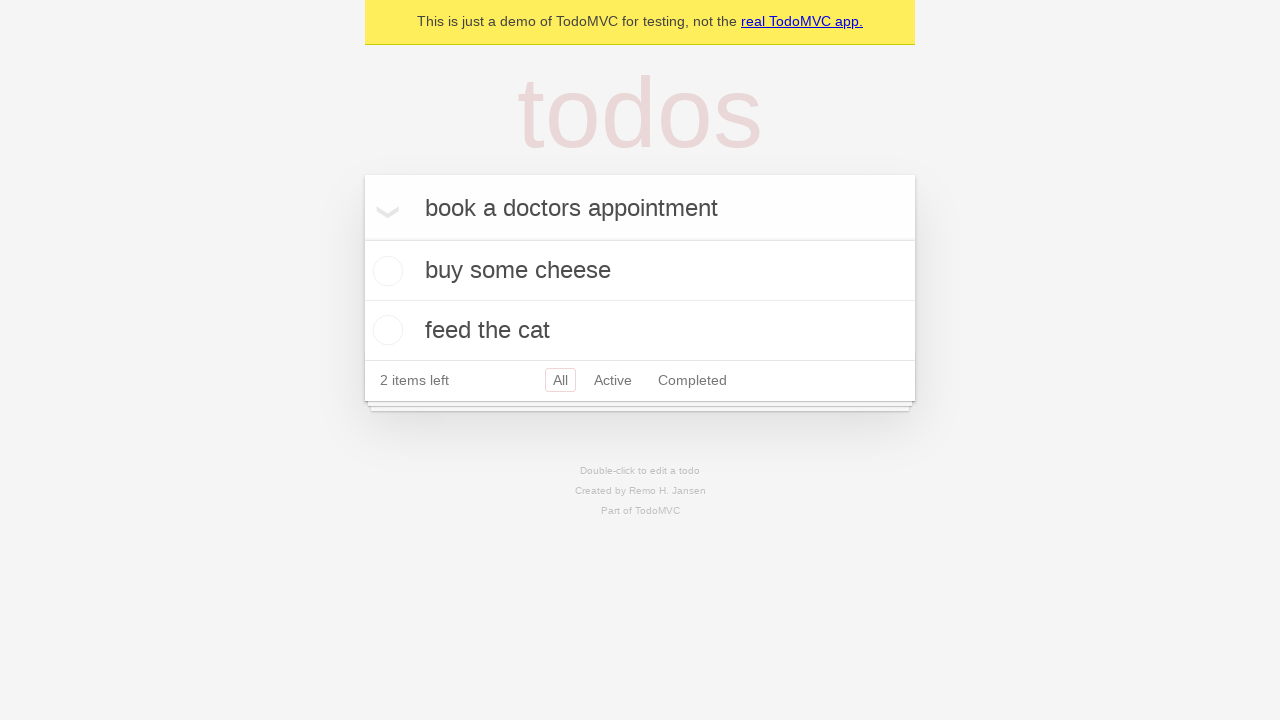

Pressed Enter to add third todo item on internal:attr=[placeholder="What needs to be done?"i]
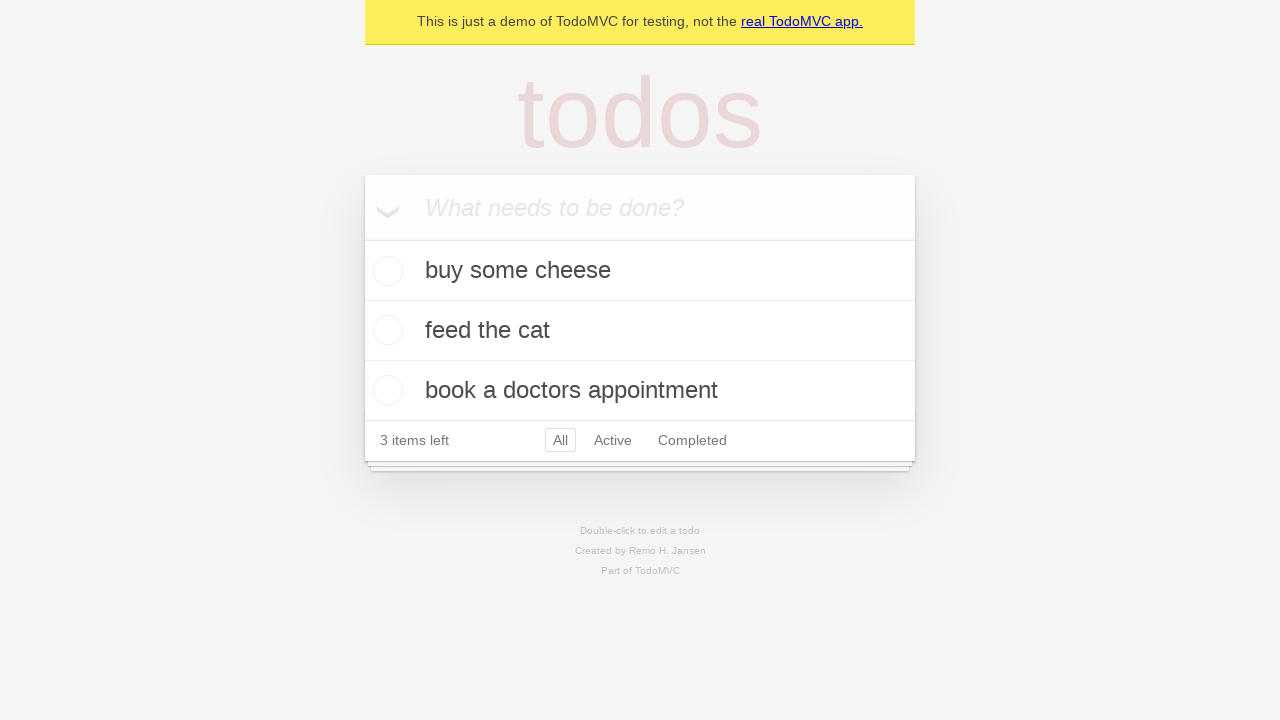

Checked the first todo item as completed at (385, 271) on .todo-list li .toggle >> nth=0
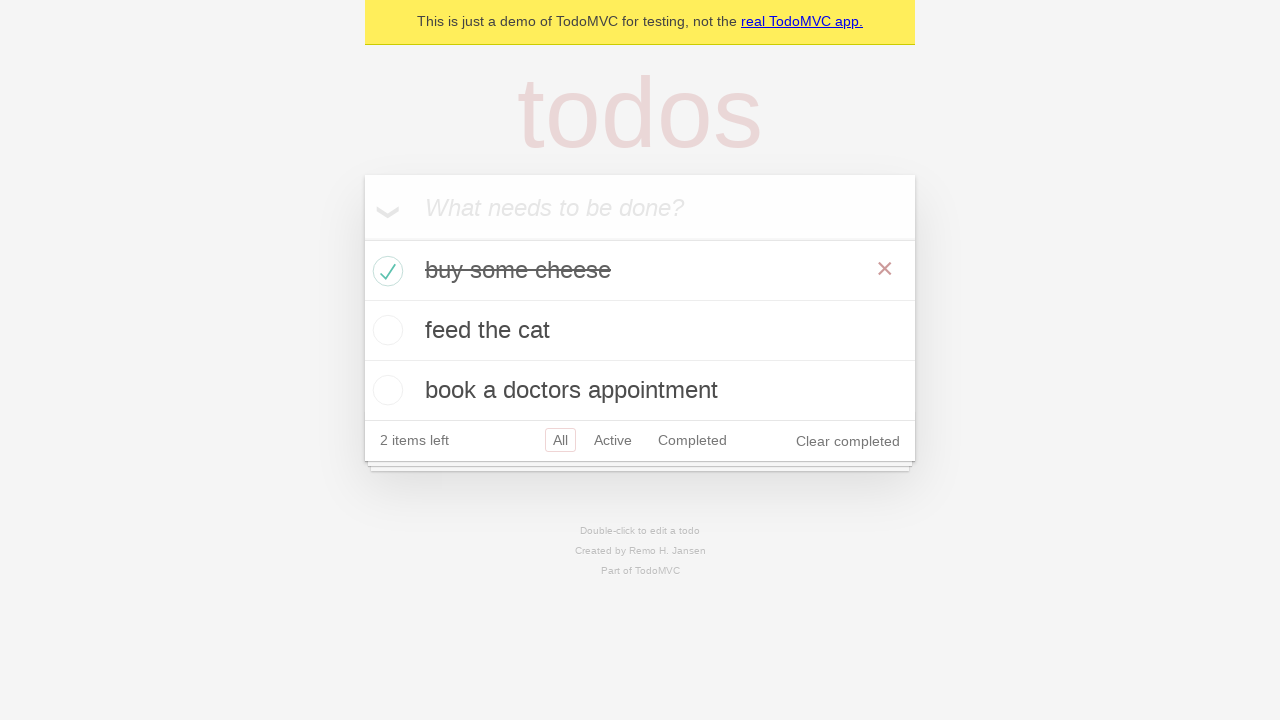

Clicked the 'Clear completed' button at (848, 441) on internal:role=button[name="Clear completed"i]
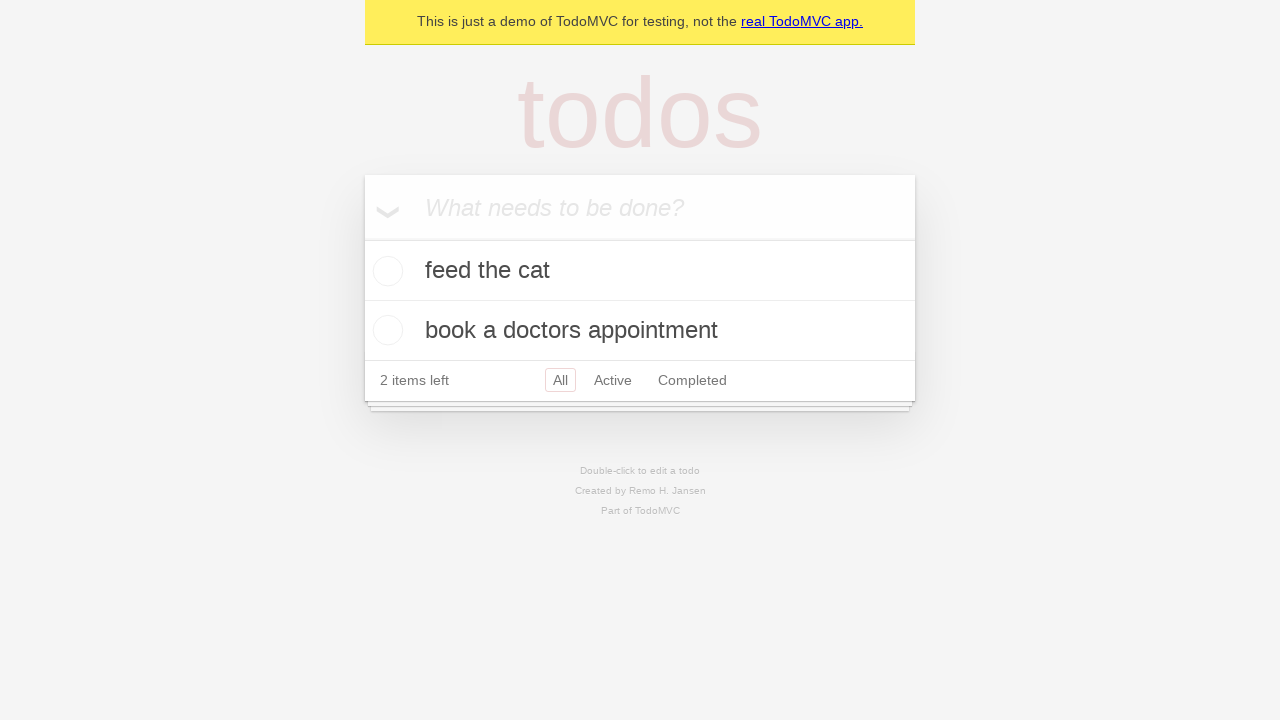

Verified that 'Clear completed' button is hidden when no completed items exist
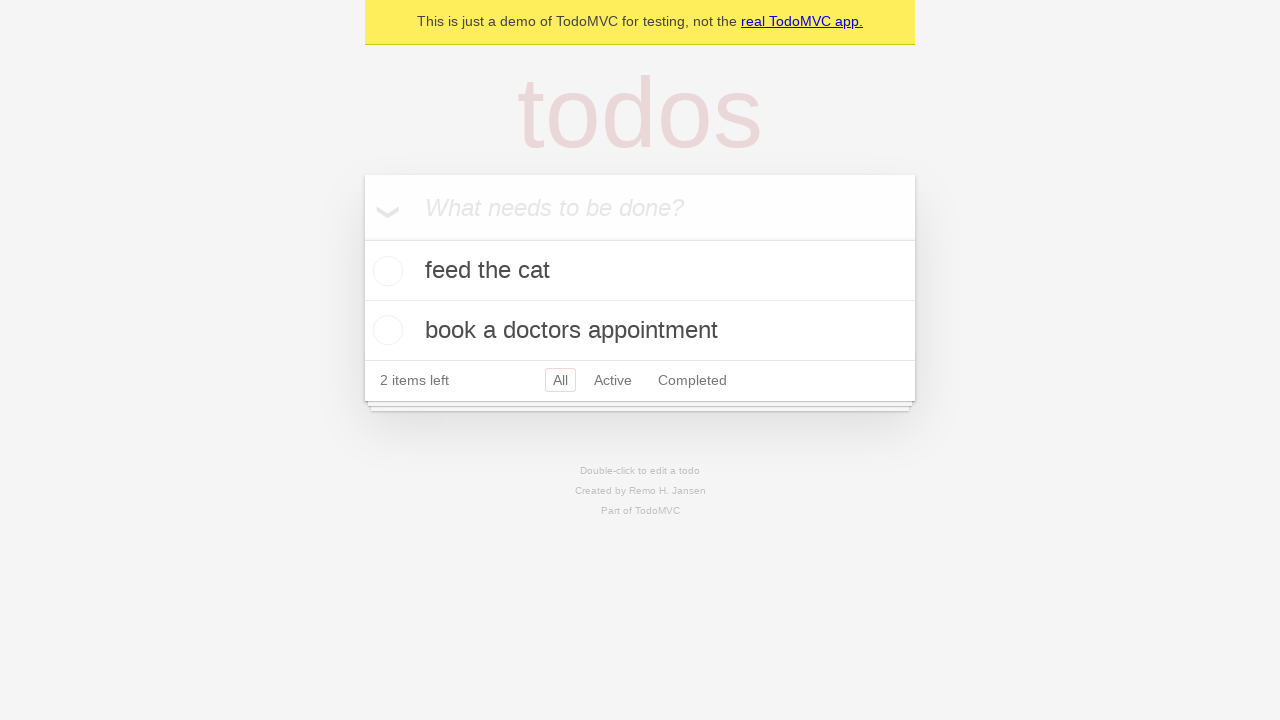

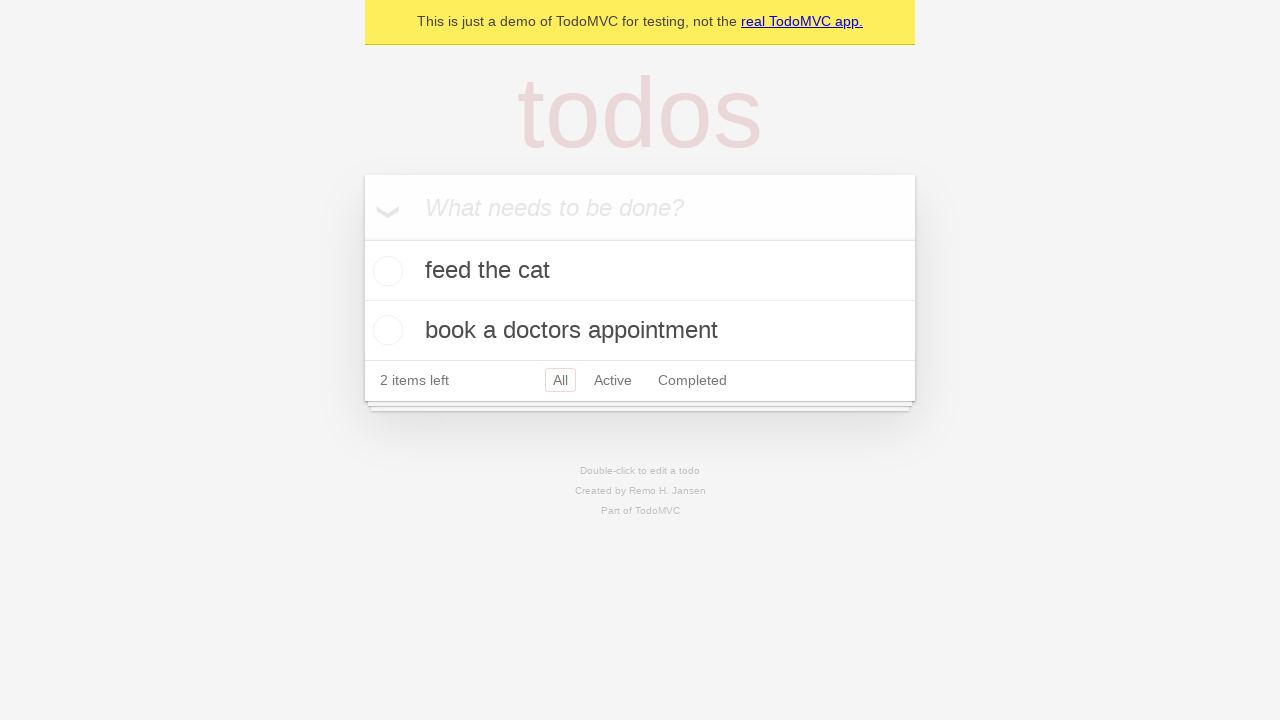